Tests confirmation alert handling by triggering an alert, reading its text, and interacting with accept/dismiss actions

Starting URL: https://testautomationpractice.blogspot.com/

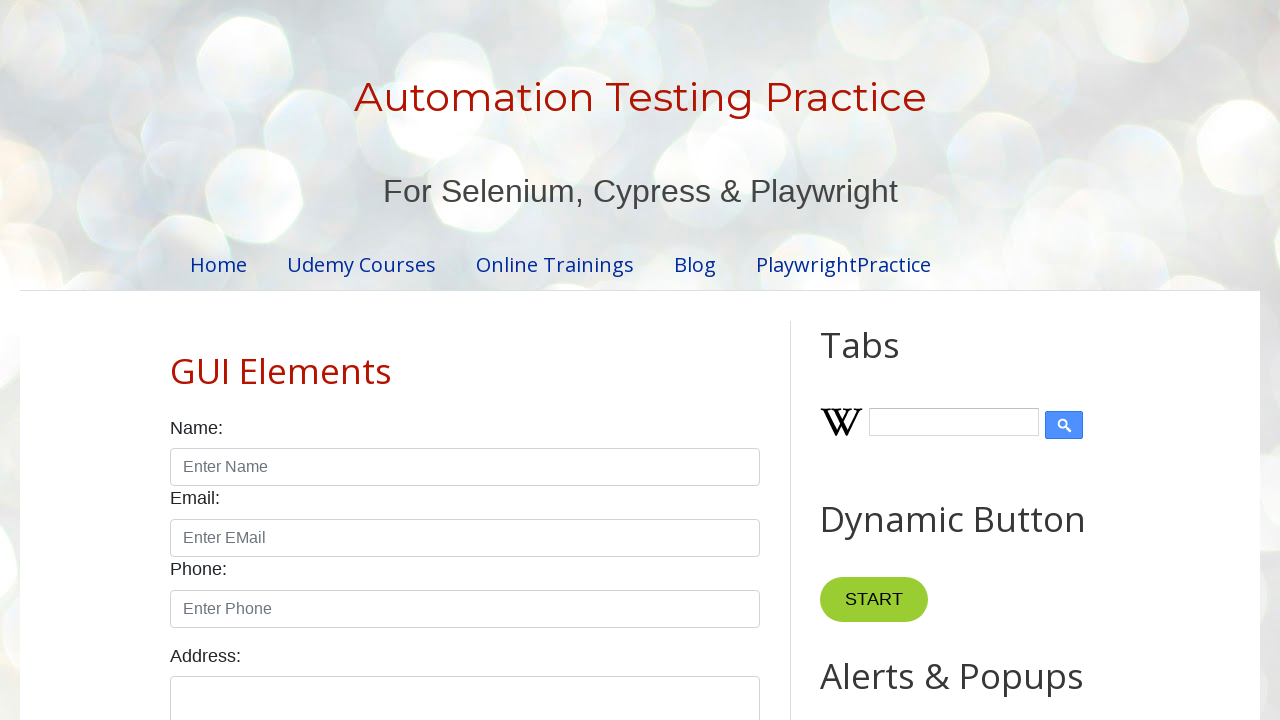

Clicked confirmation alert button at (912, 360) on #confirmBtn
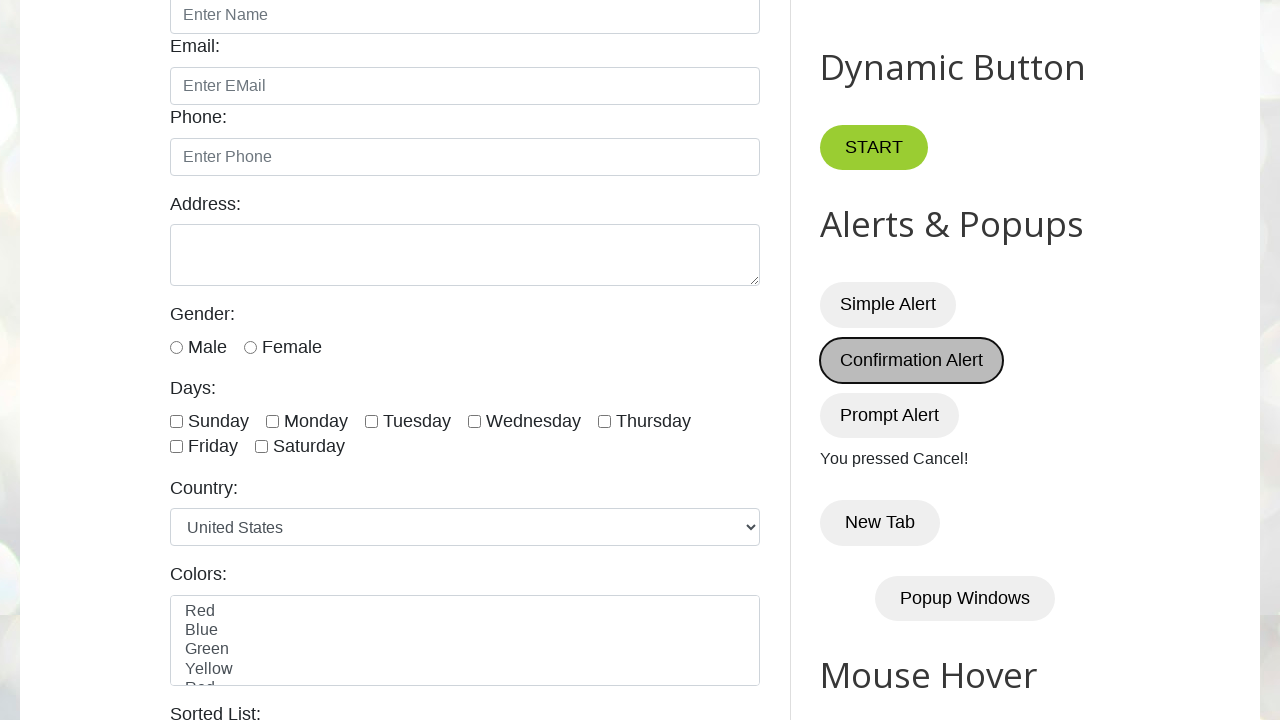

Set up dialog handler to accept alerts
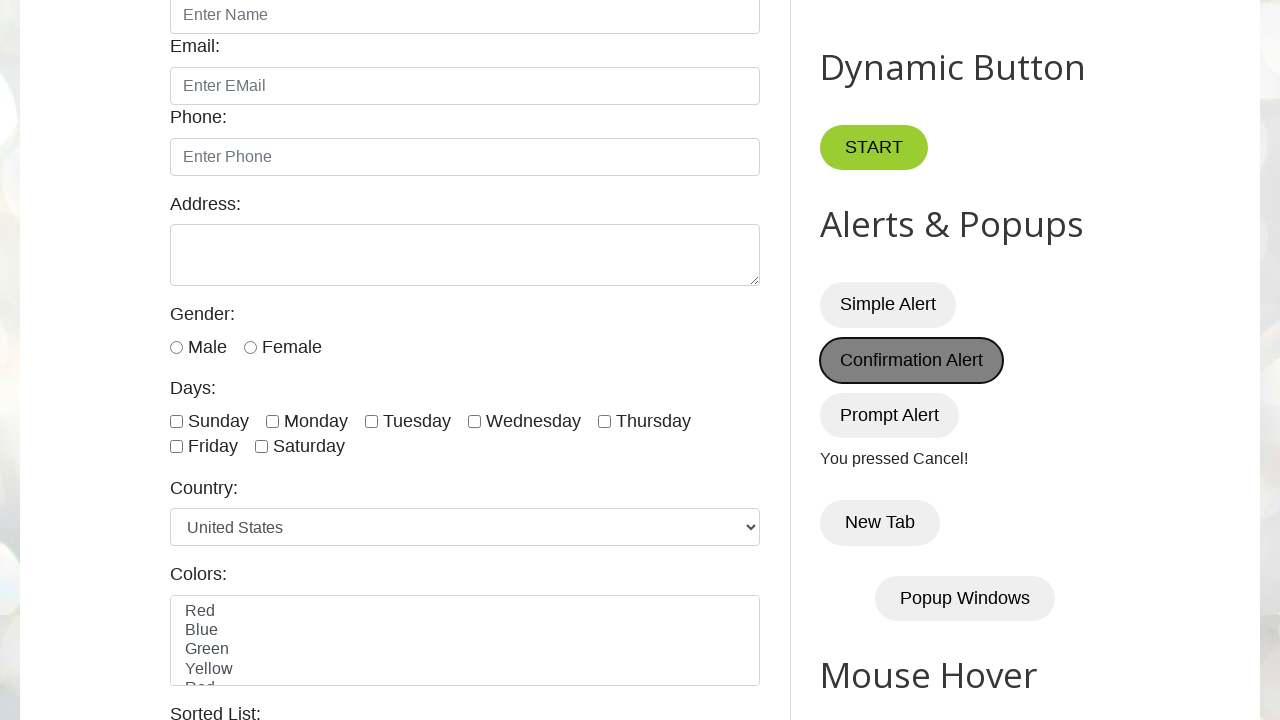

Clicked confirmation alert button and accepted the dialog at (912, 360) on #confirmBtn
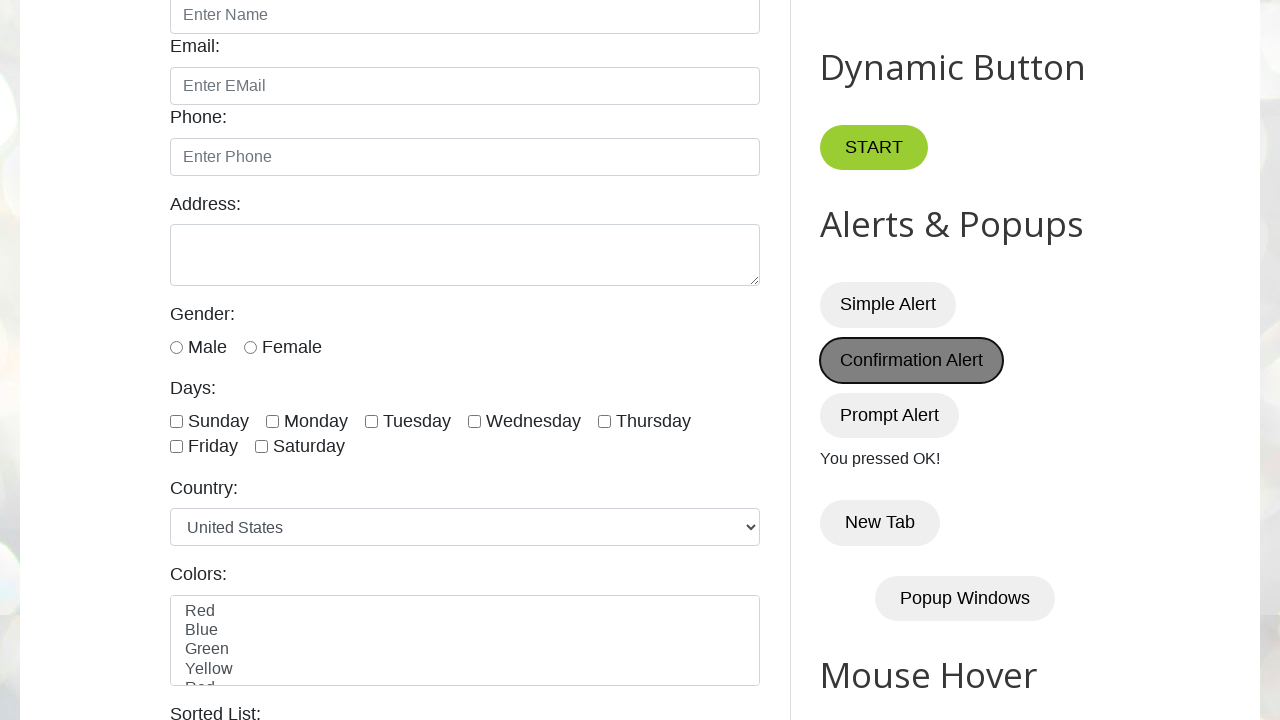

Set up dialog handler to dismiss next alert
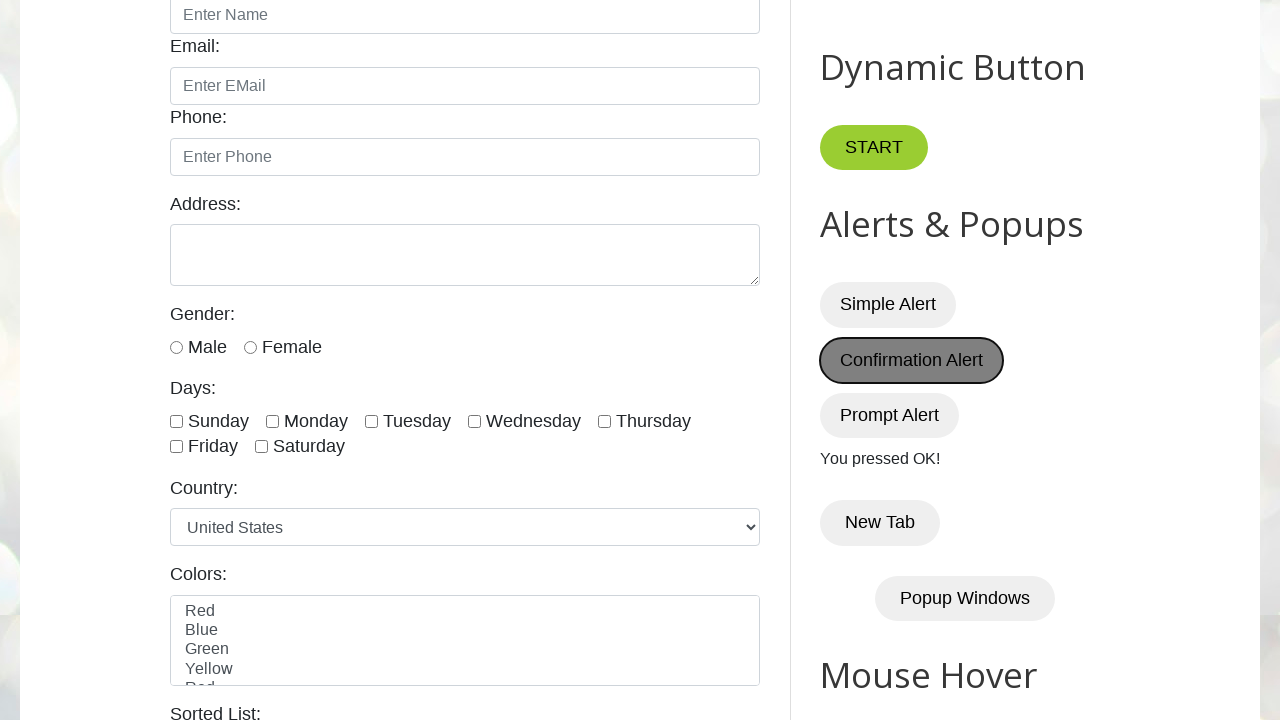

Clicked confirmation alert button and dismissed the dialog at (912, 360) on #confirmBtn
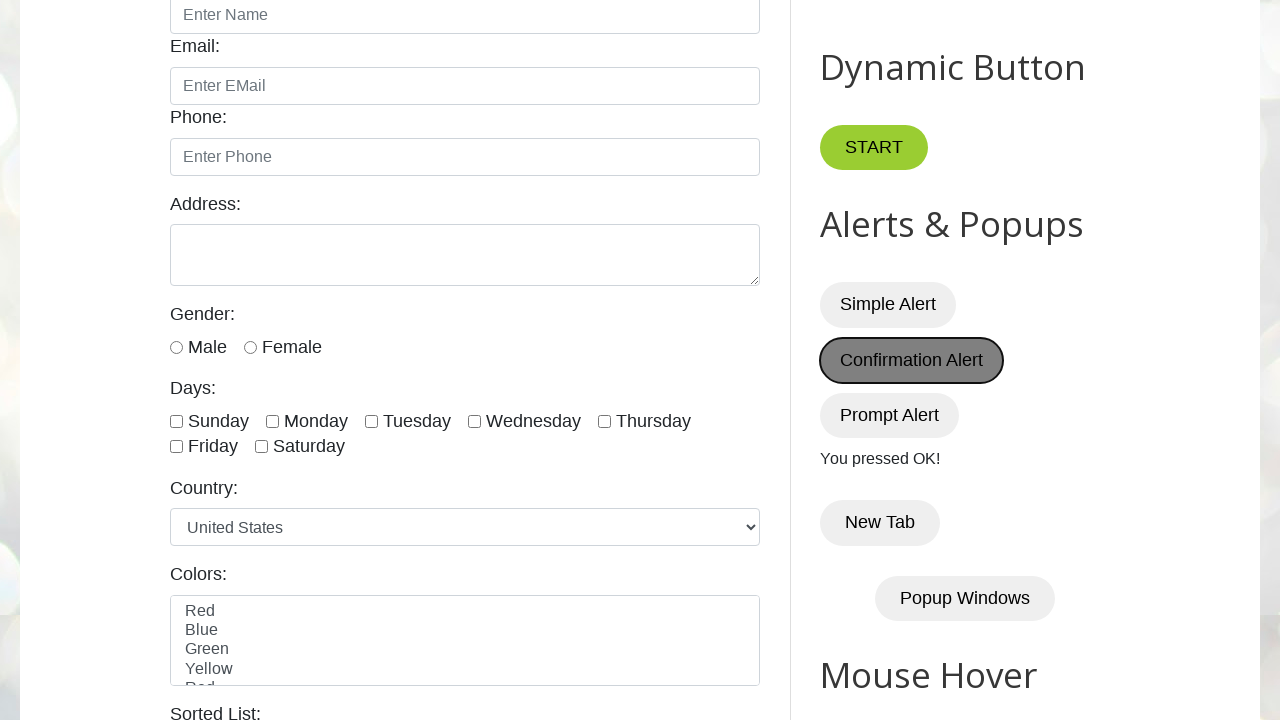

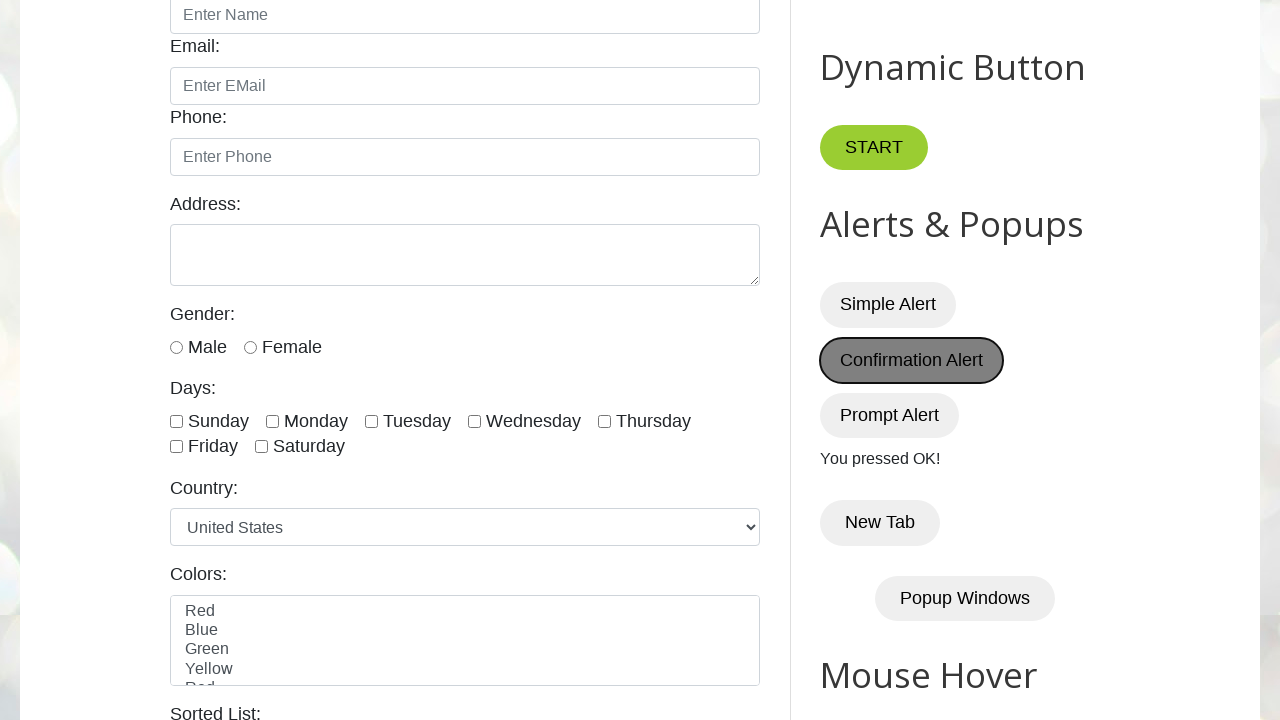